Tests alert handling functionality by triggering an alert dialog, reading its text, and accepting it

Starting URL: http://demo.automationtesting.in/Alerts.html

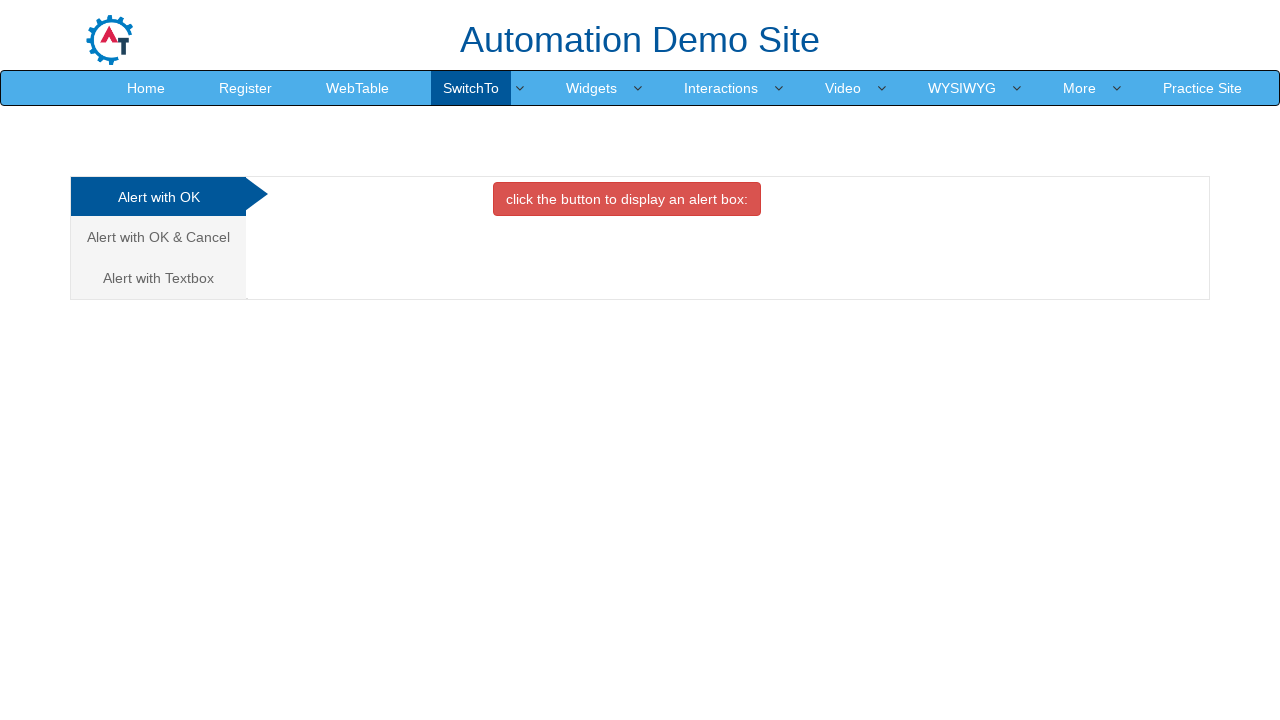

Clicked button to display alert box at (627, 199) on xpath=//button[contains(@class,'btn btn-danger')]
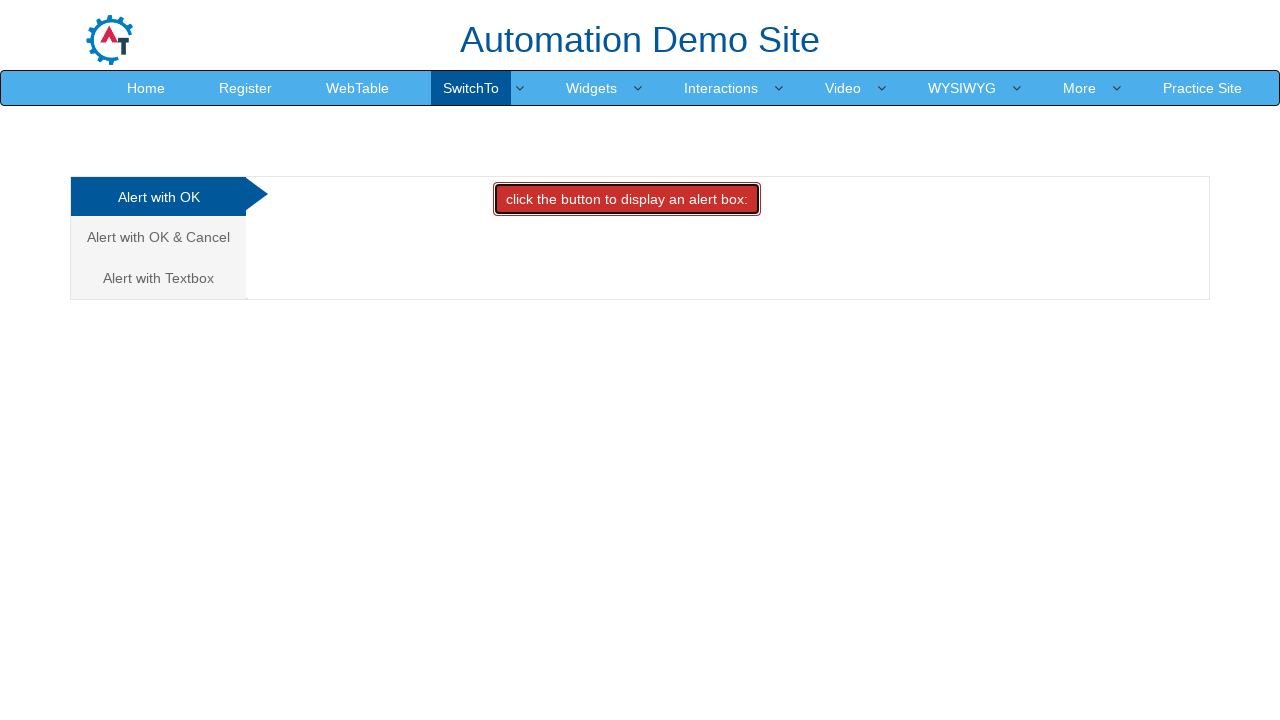

Set up dialog handler to accept alerts
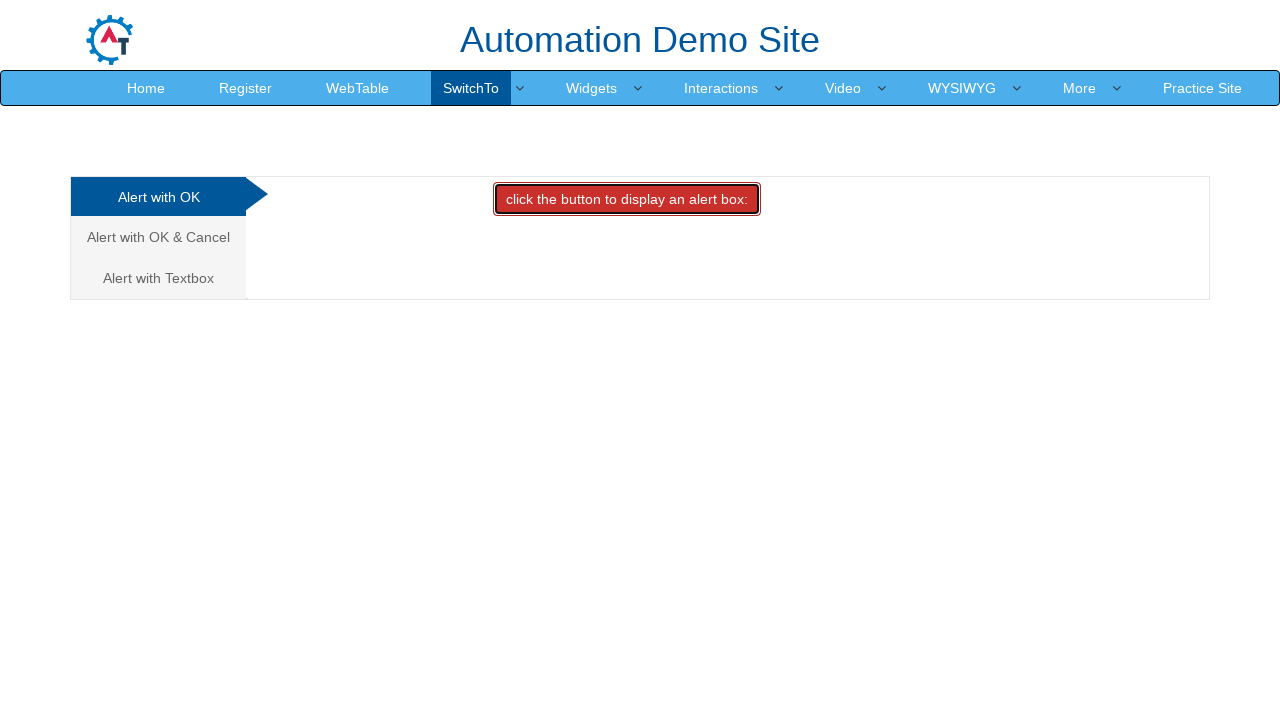

Clicked button again to display alert box (second attempt after try-catch) at (627, 199) on xpath=//button[contains(@class,'btn btn-danger')]
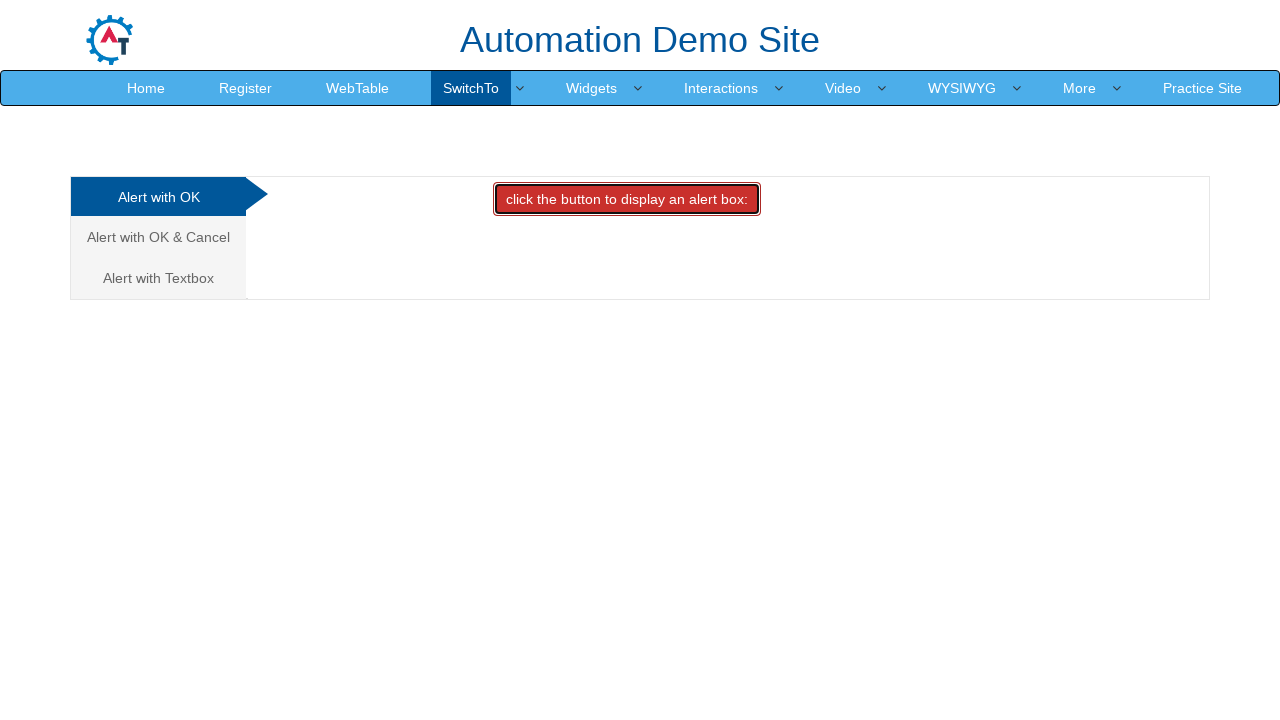

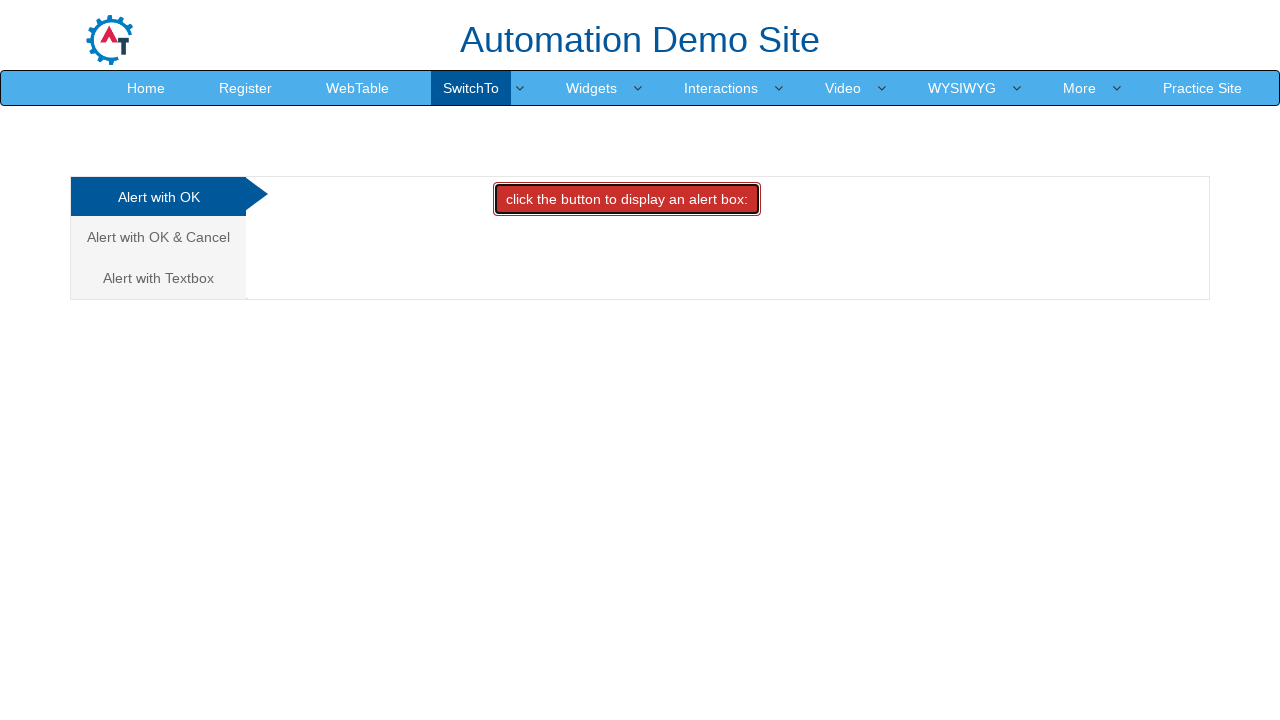